Navigates to a landing page and verifies that the page title is "FullTank"

Starting URL: https://uniextremadura.github.io/proyecto-gps-asee-2022-23-gd02/

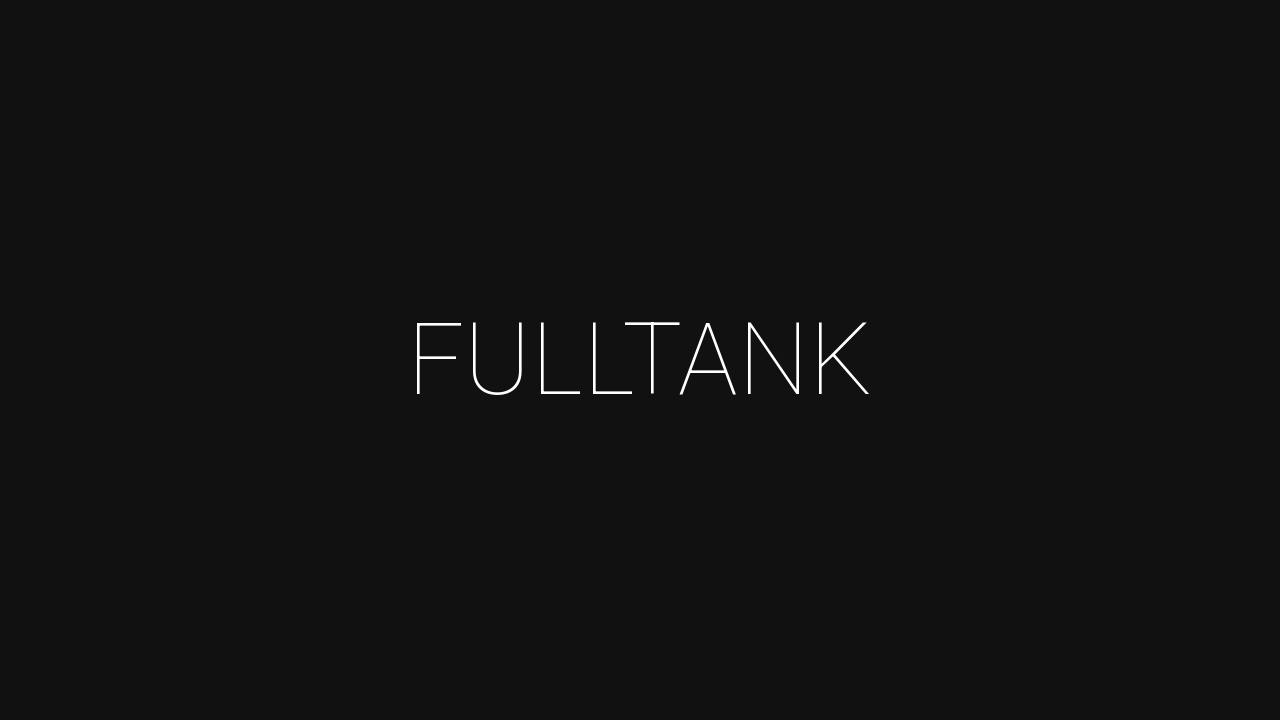

Navigated to landing page
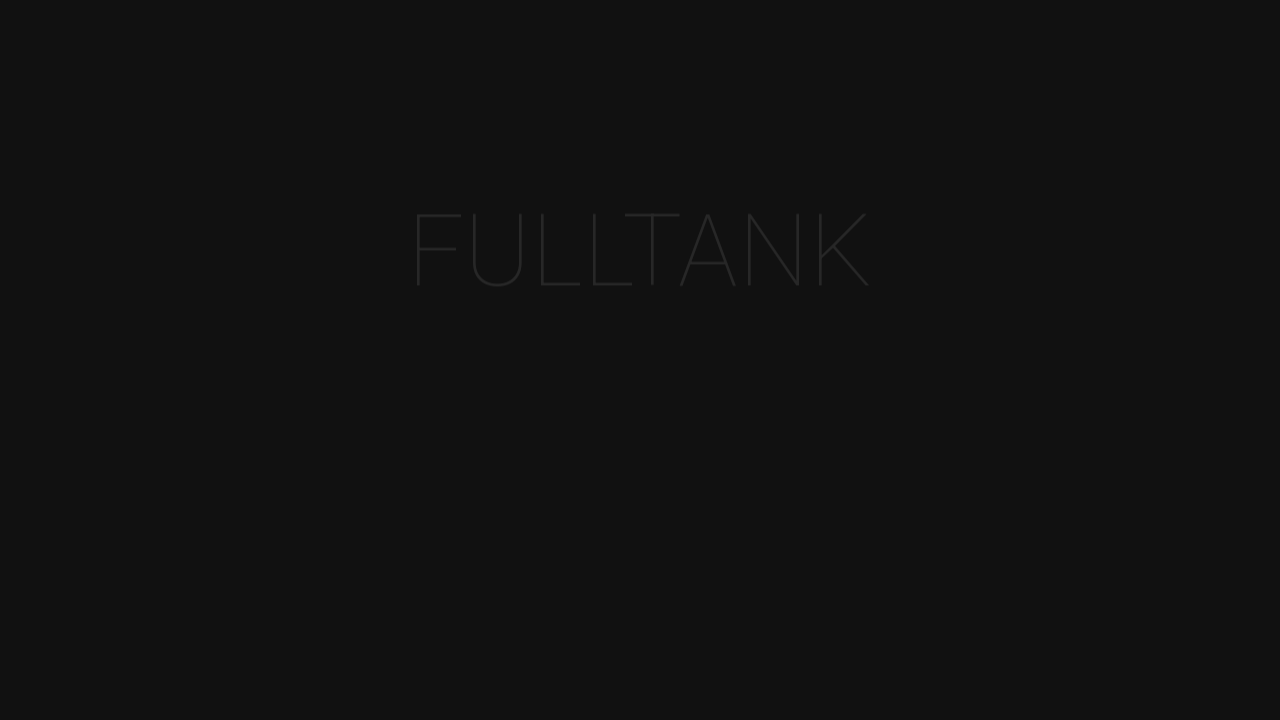

Retrieved page title
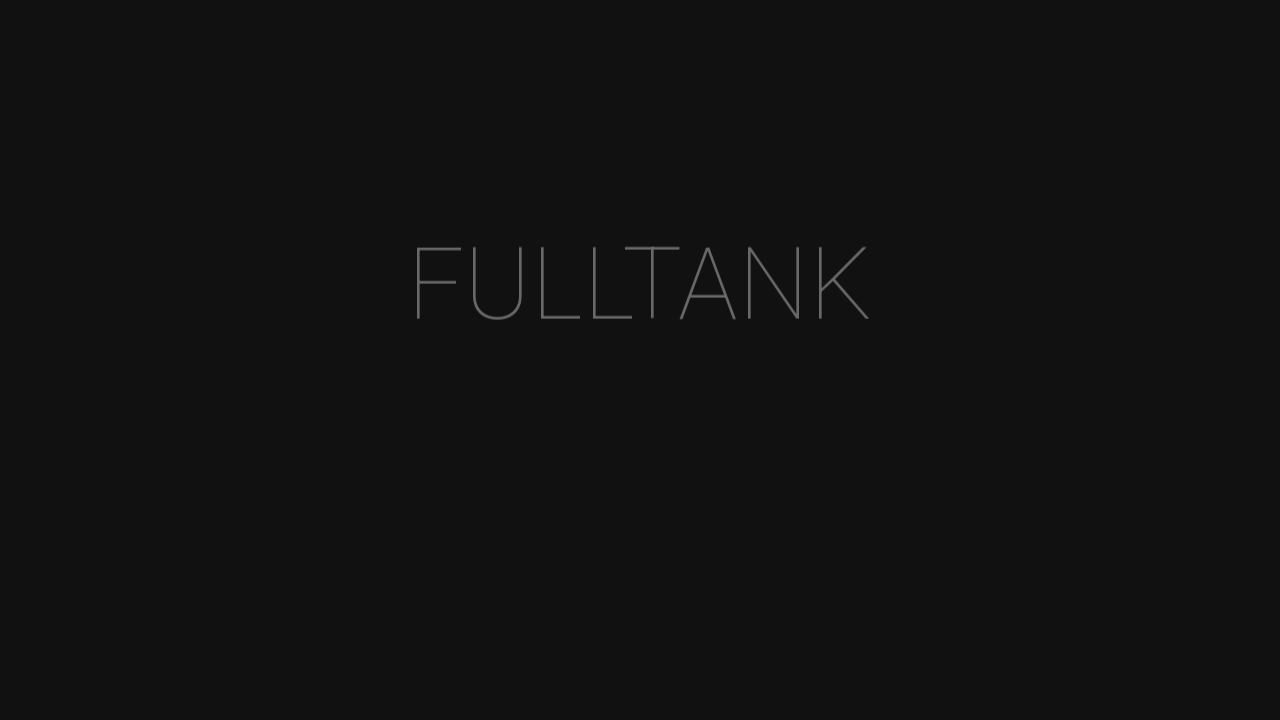

Verified page title is 'FullTank'
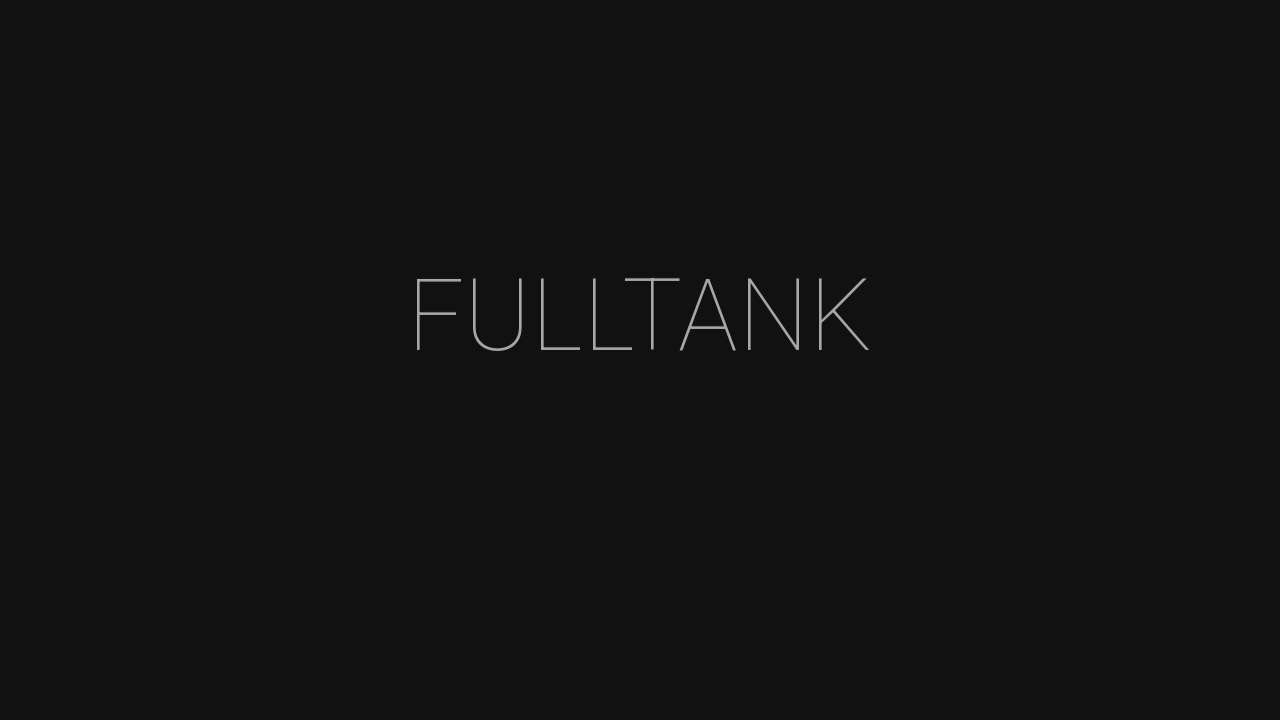

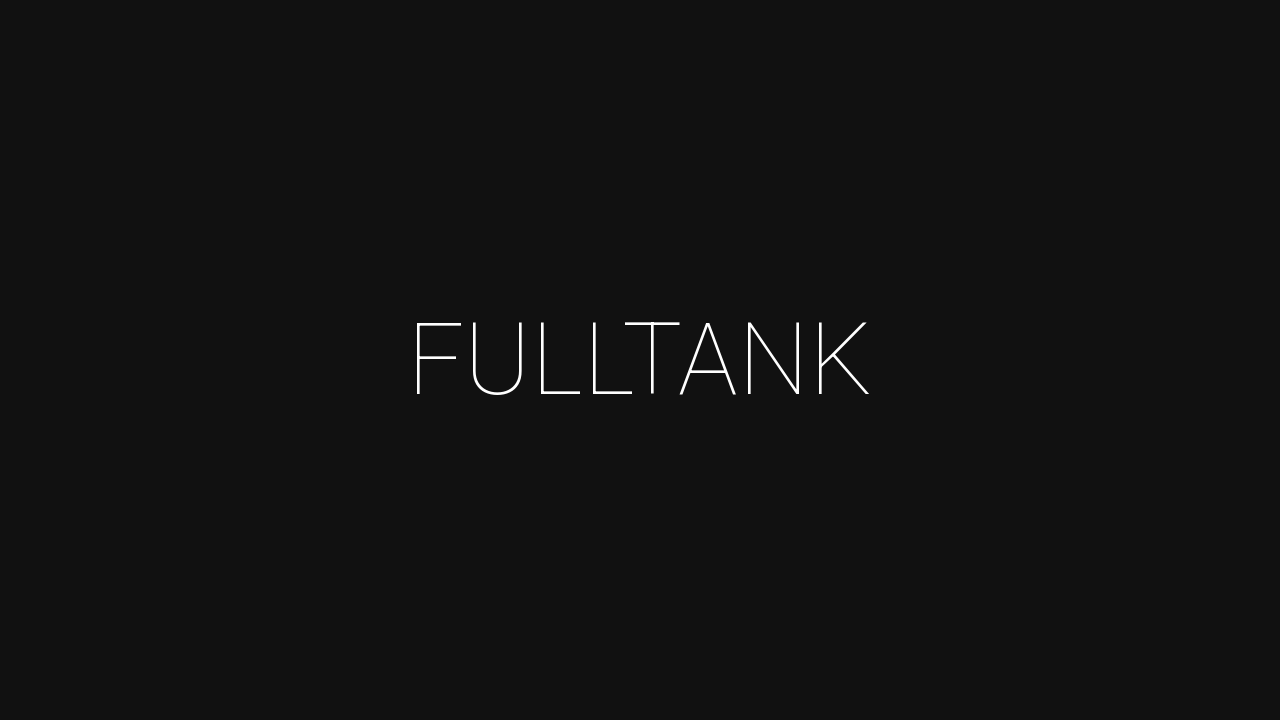